Clicks on the Fragrance link and verifies redirection to fragrance category page

Starting URL: https://shop.shajgoj.com/

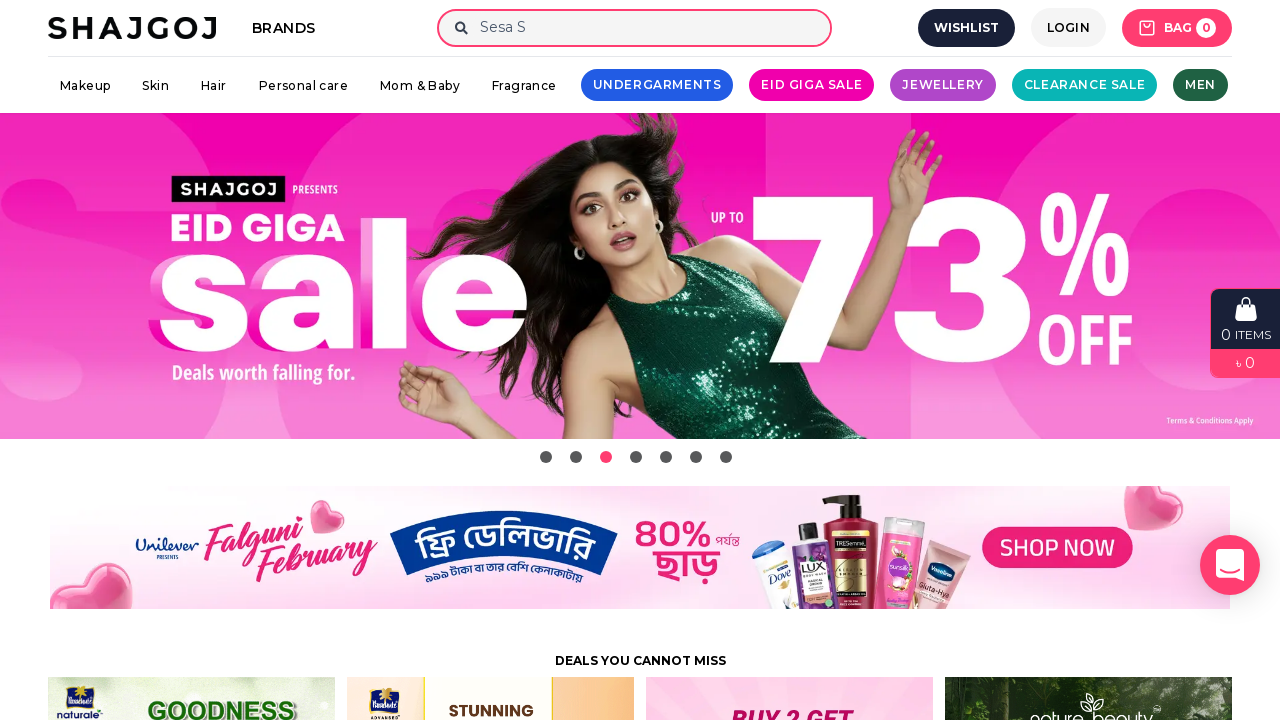

Clicked on the Fragrance link in navigation menu at (524, 86) on xpath=/html/body/div/div[2]/div[1]/nav/div[2]/li[6]/a
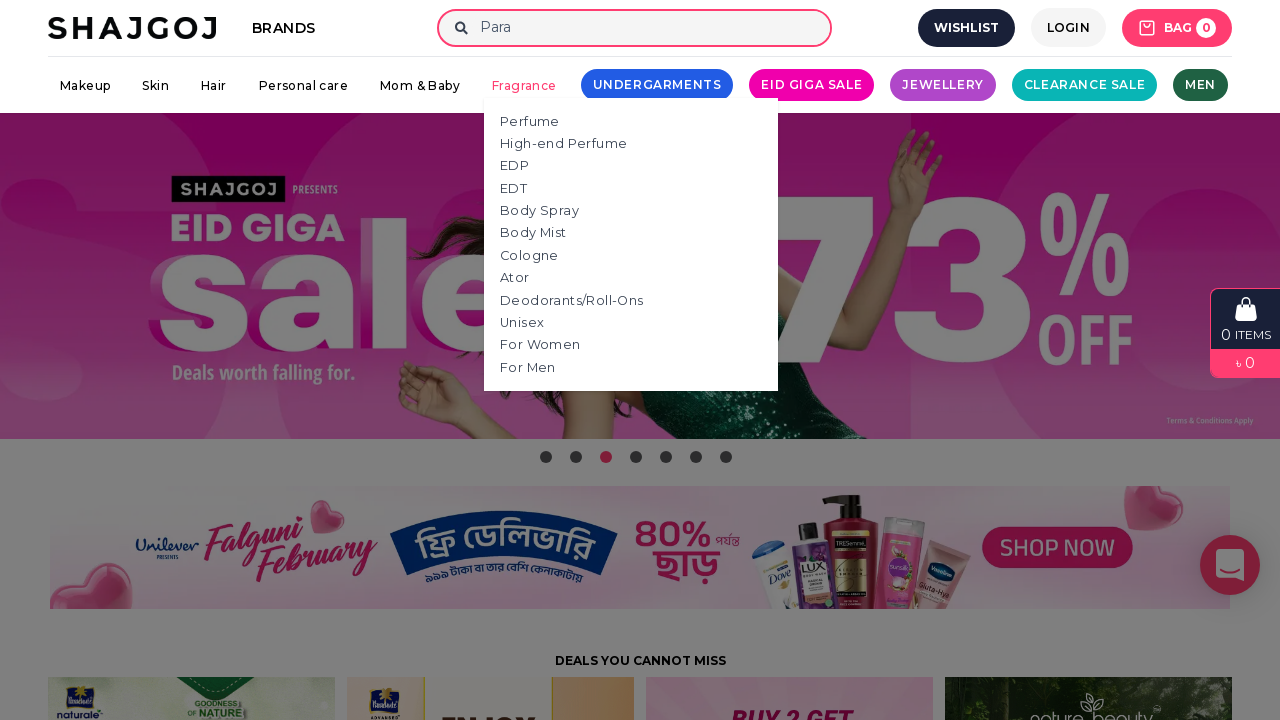

Verified redirection to fragrance category page
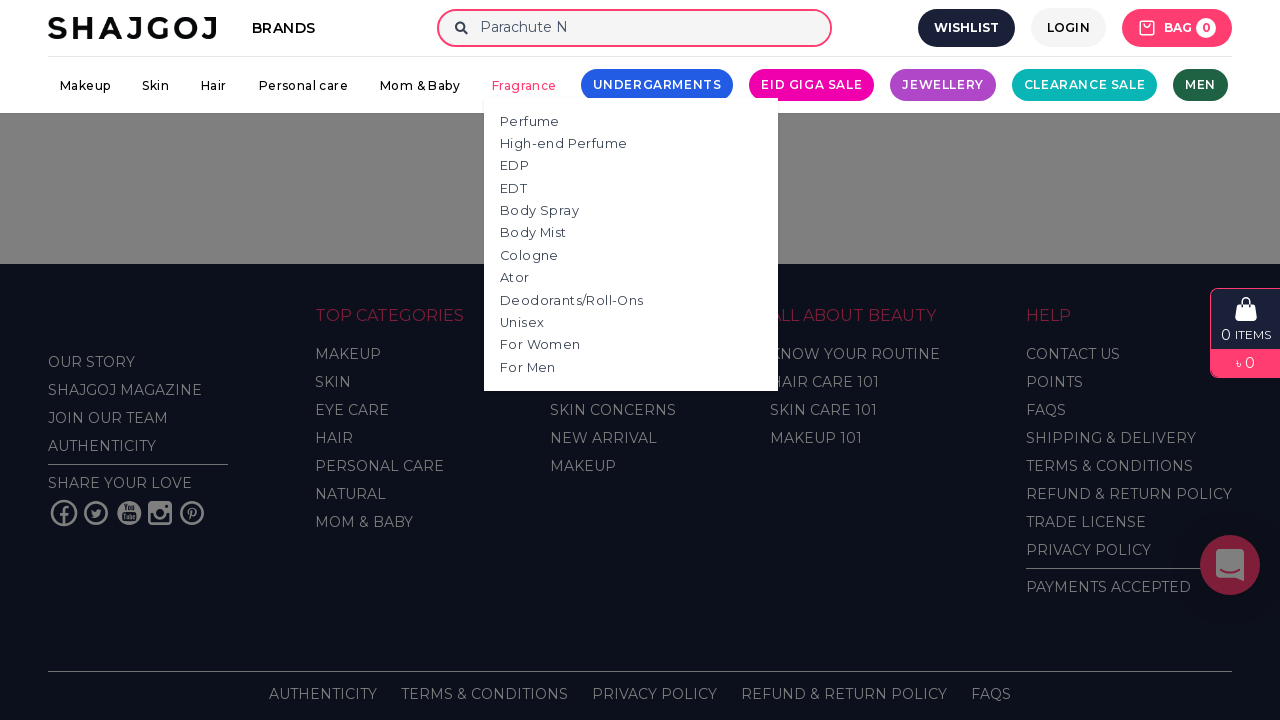

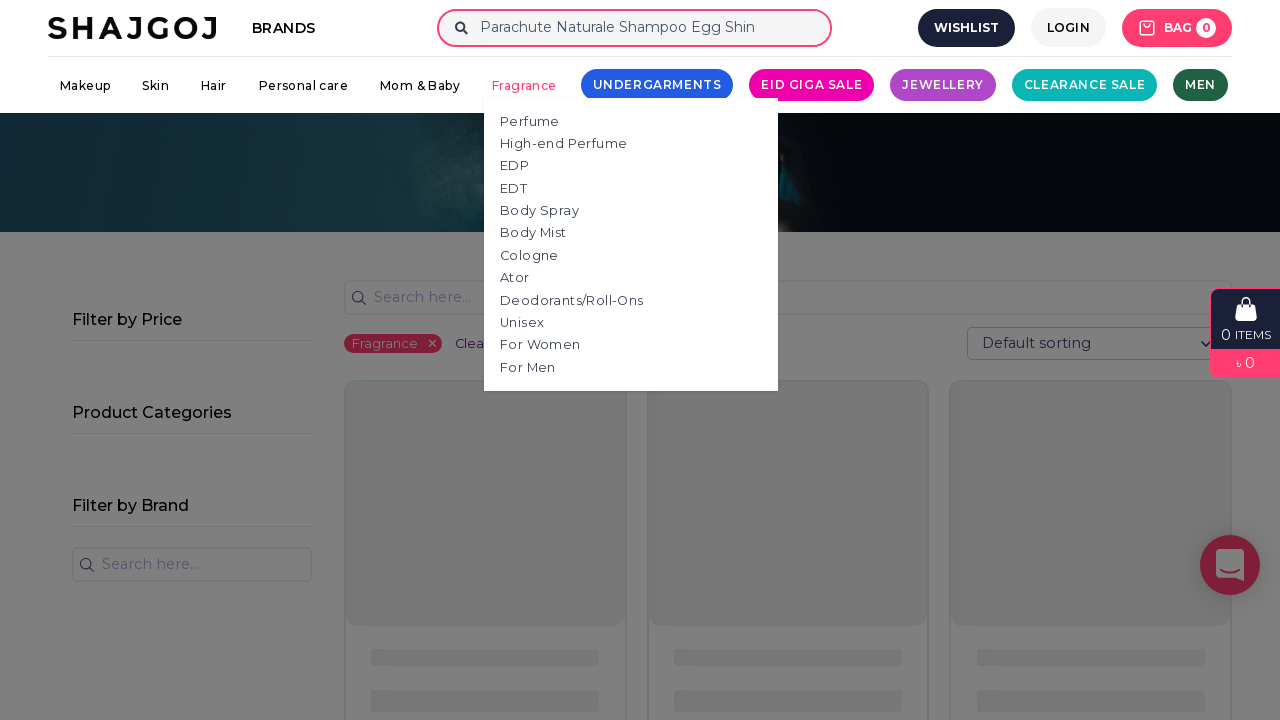